Opens W3Schools homepage, searches for "HTML Tutorial" and verifies navigation to the HTML Tutorial page

Starting URL: https://www.w3schools.com/

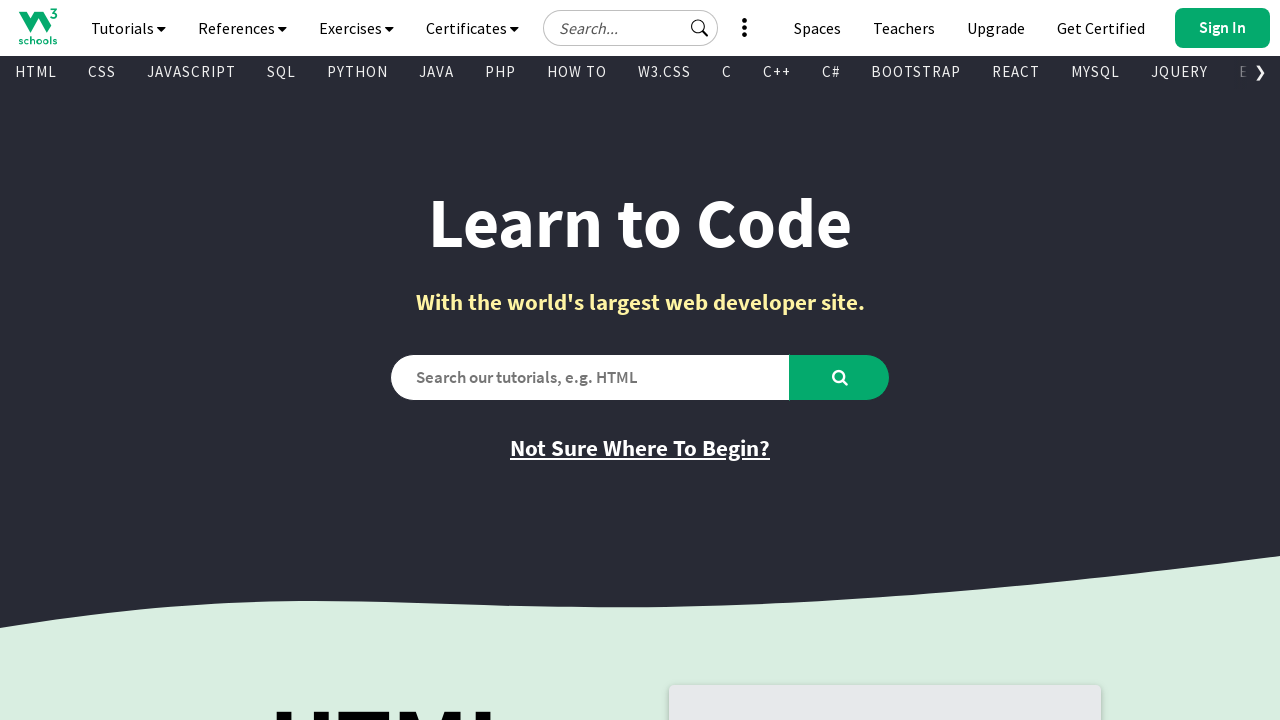

Verified W3Schools homepage title
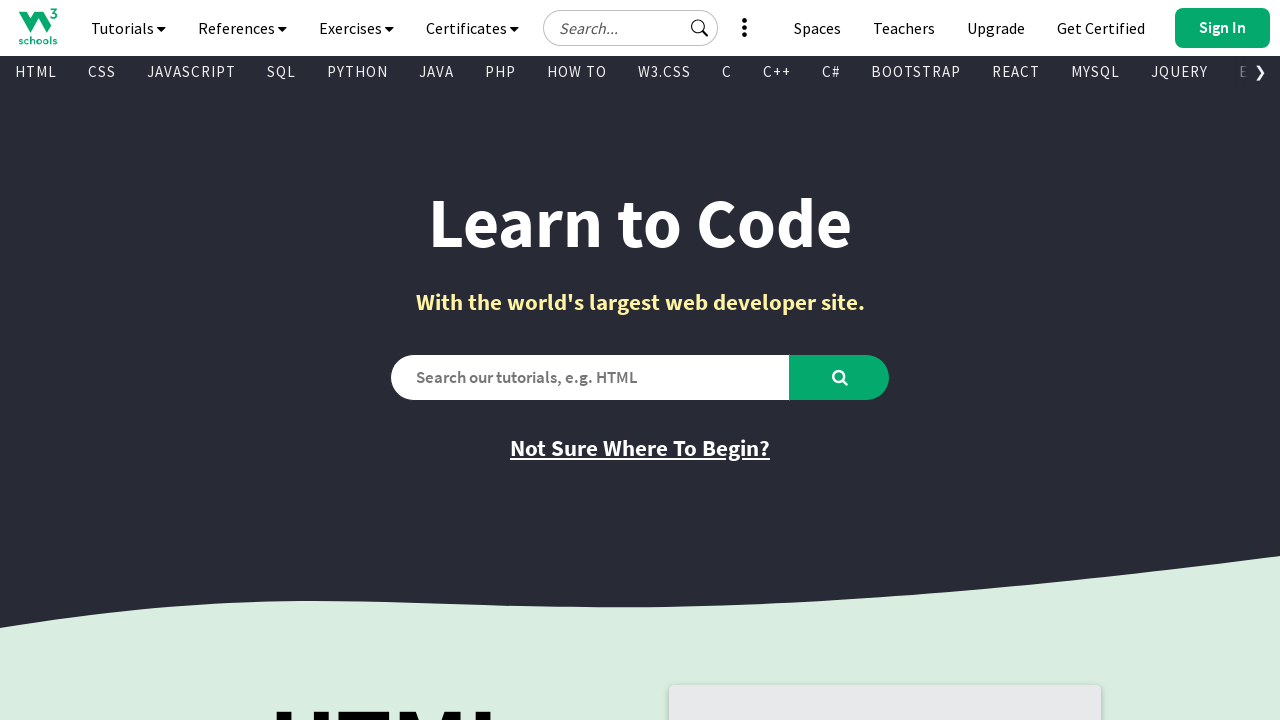

Filled search box with 'HTML Tutorial' on #search2
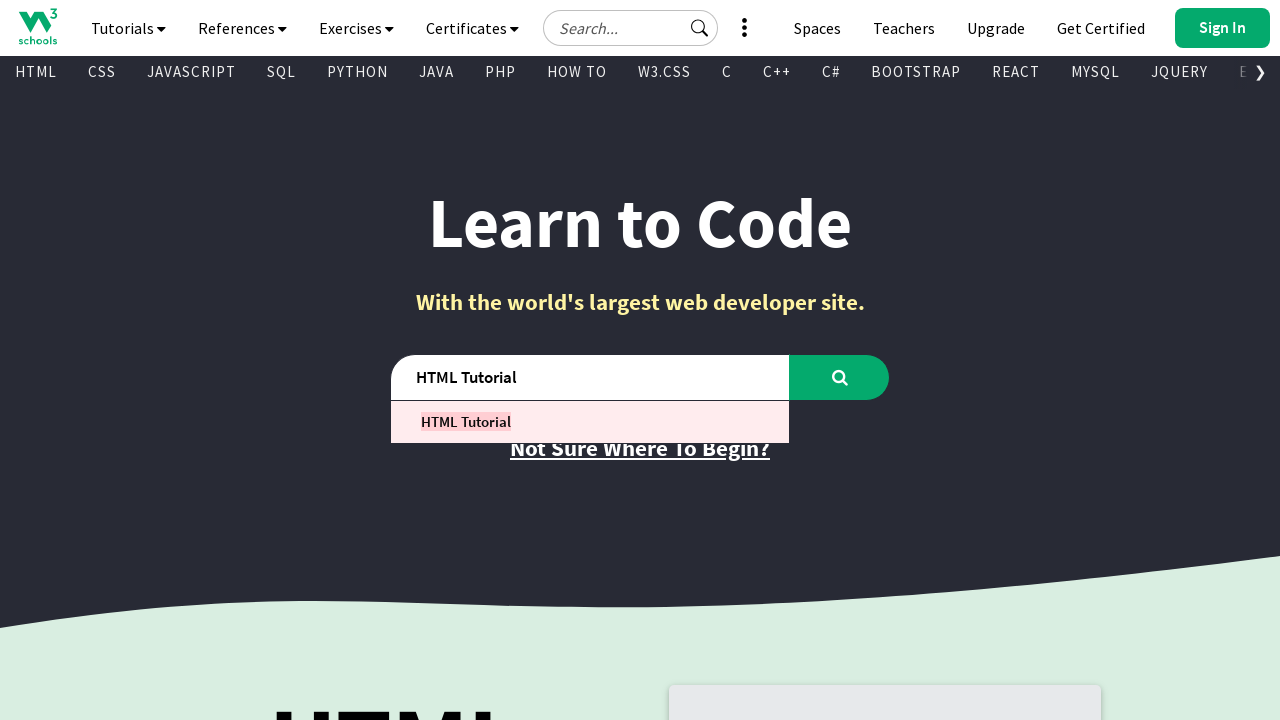

Clicked search button to find HTML Tutorial at (840, 377) on #learntocode_searchbtn
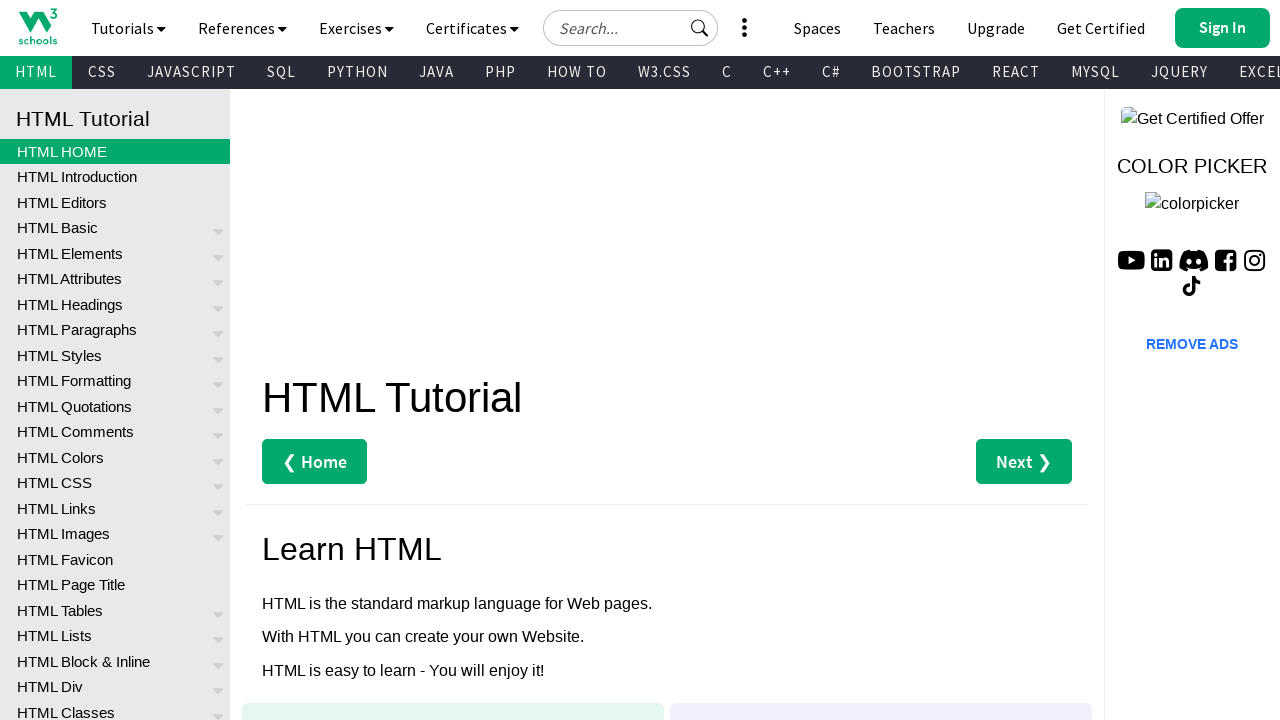

Waited for page to load completely
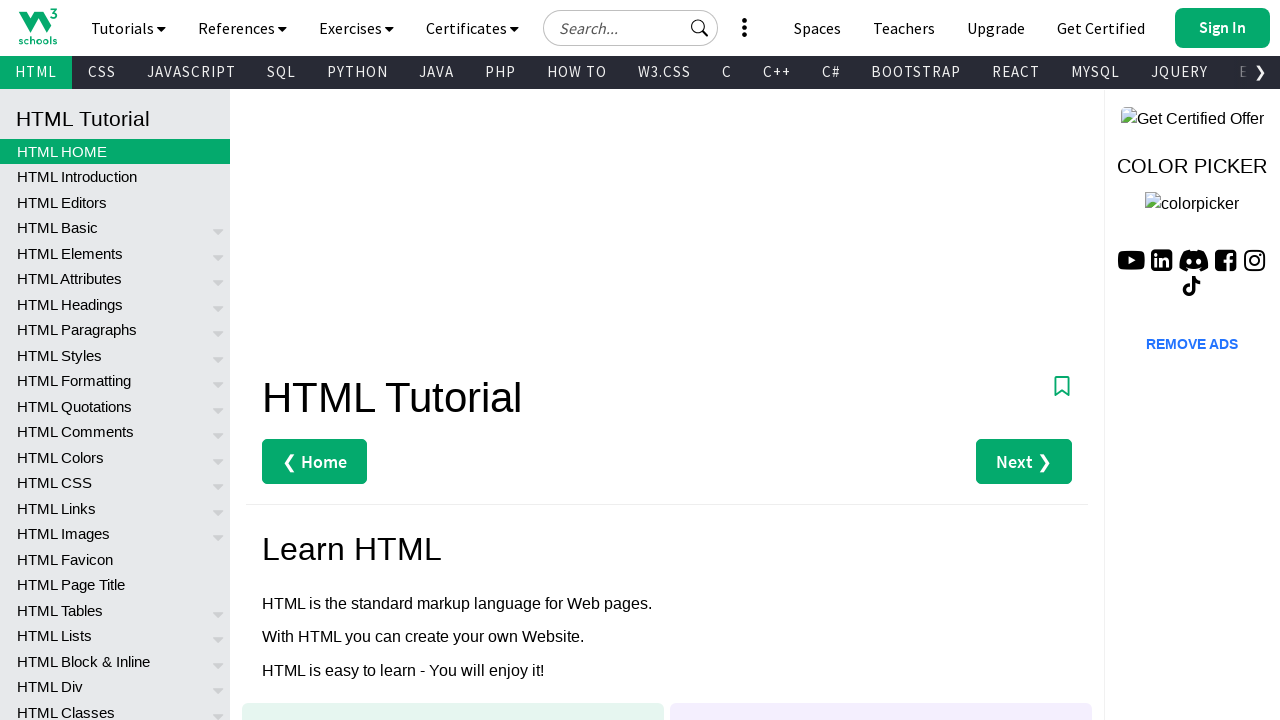

Verified navigation to HTML Tutorial page
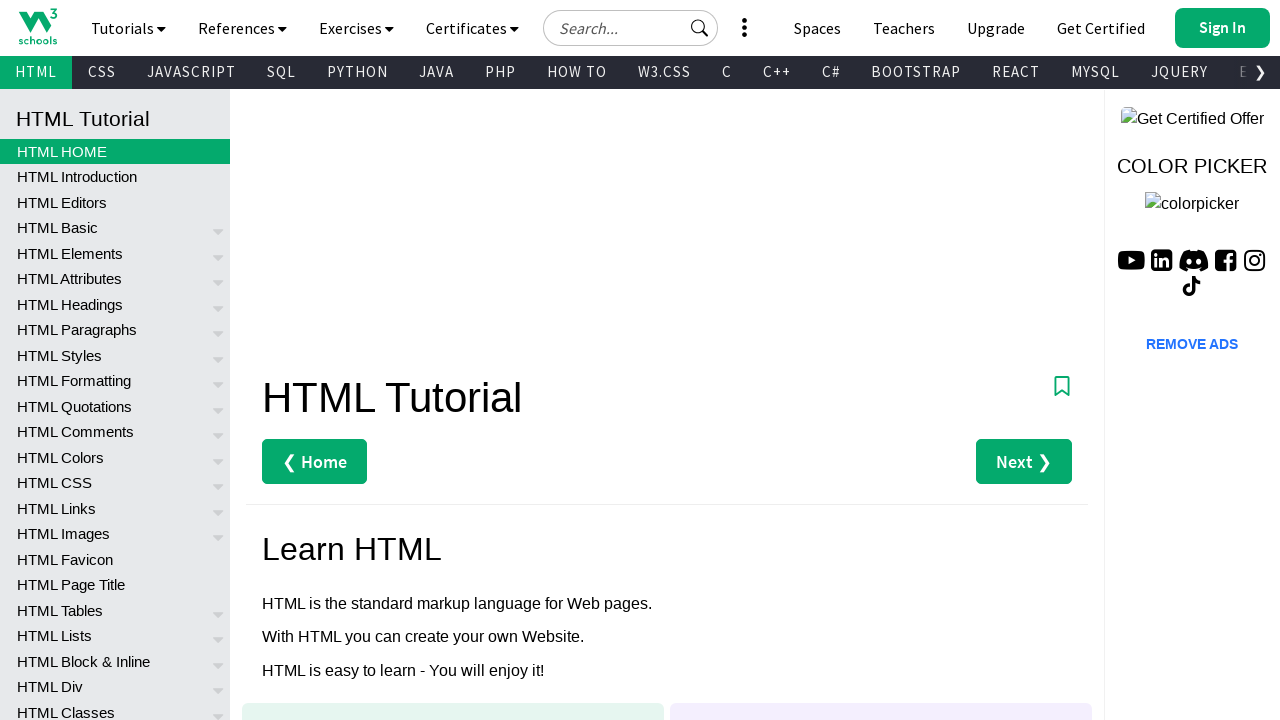

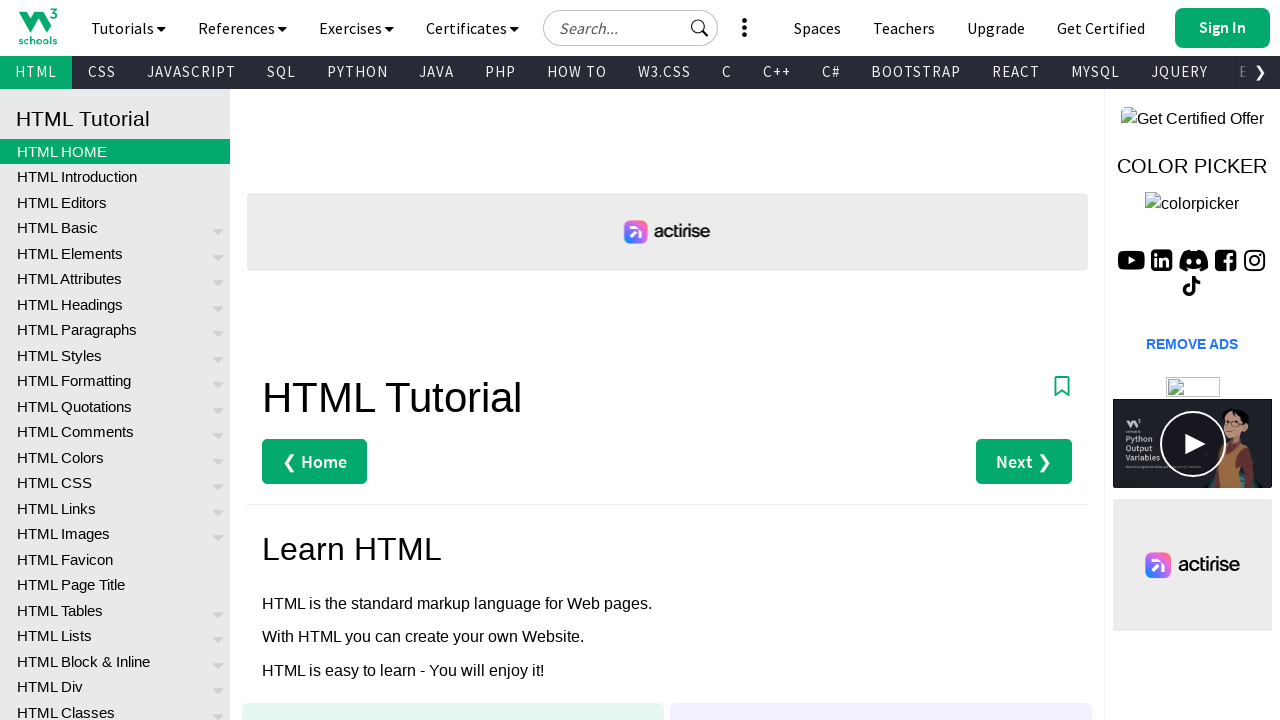